Opens the website and clicks the login button to open the sign-in dropdown/modal

Starting URL: https://test.my-fork.com

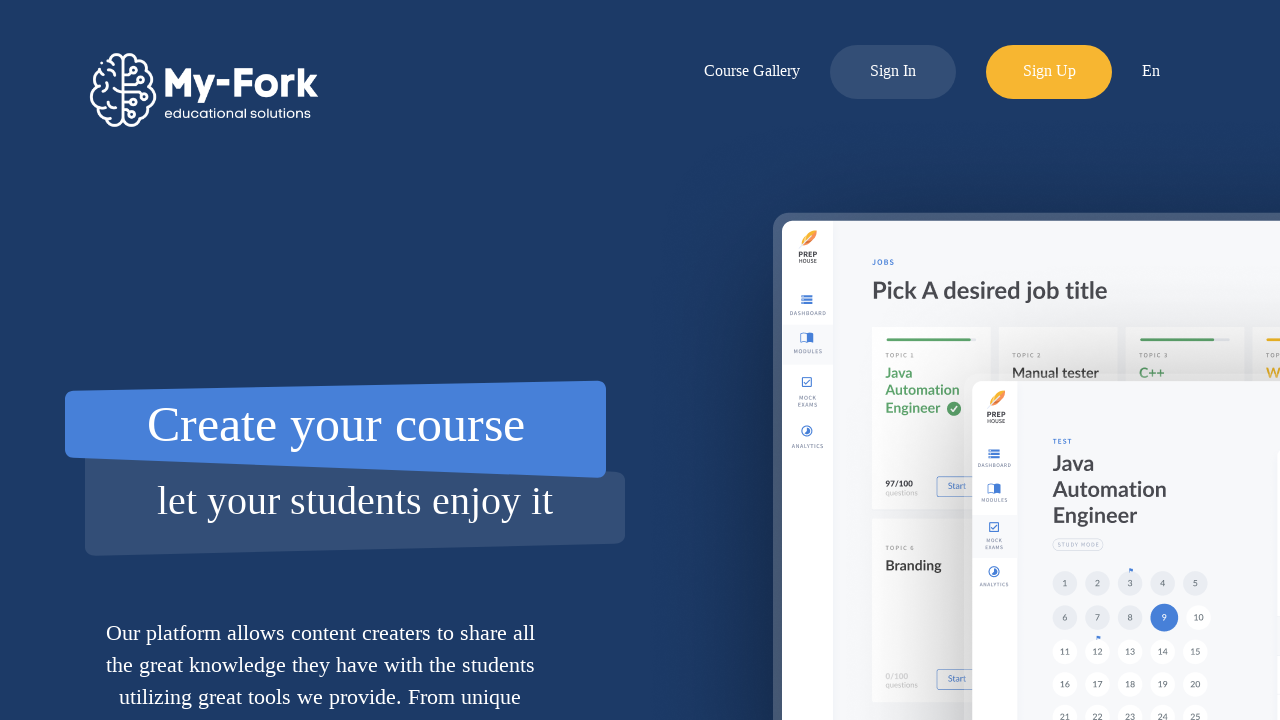

Navigated to https://test.my-fork.com
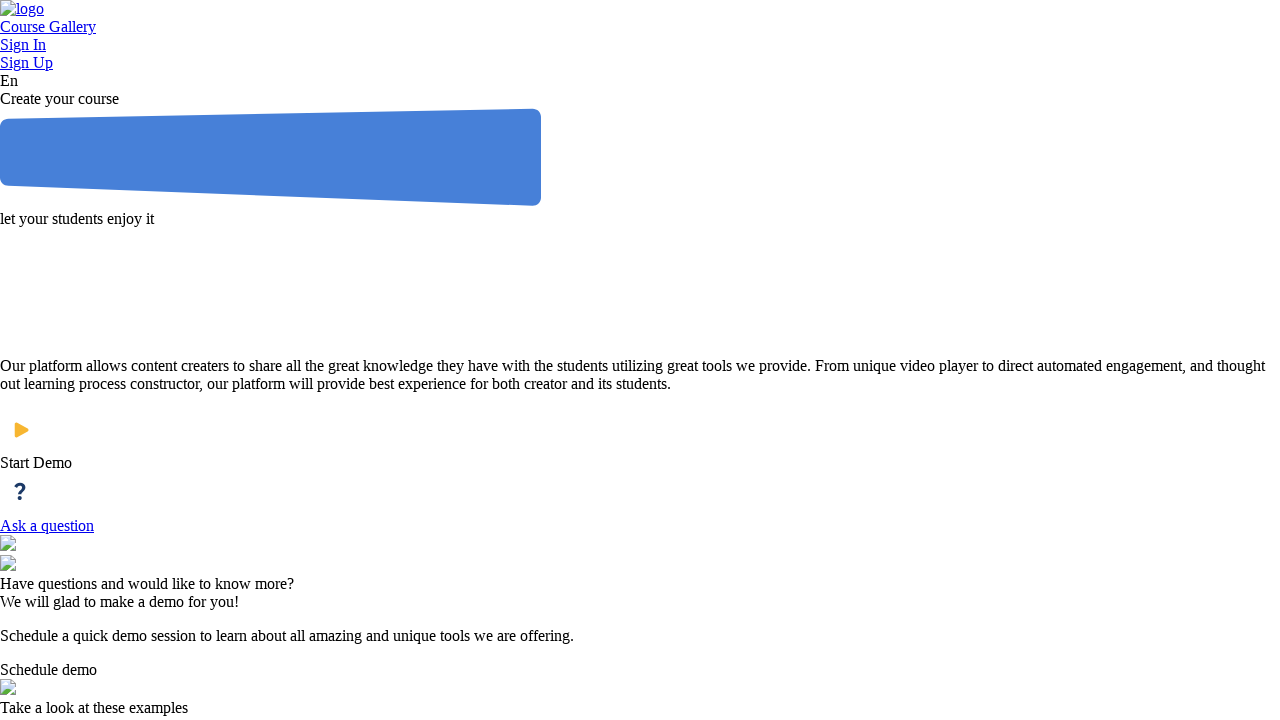

Clicked login button to open sign-in dropdown/modal at (640, 45) on a.menu-item.log-in-button
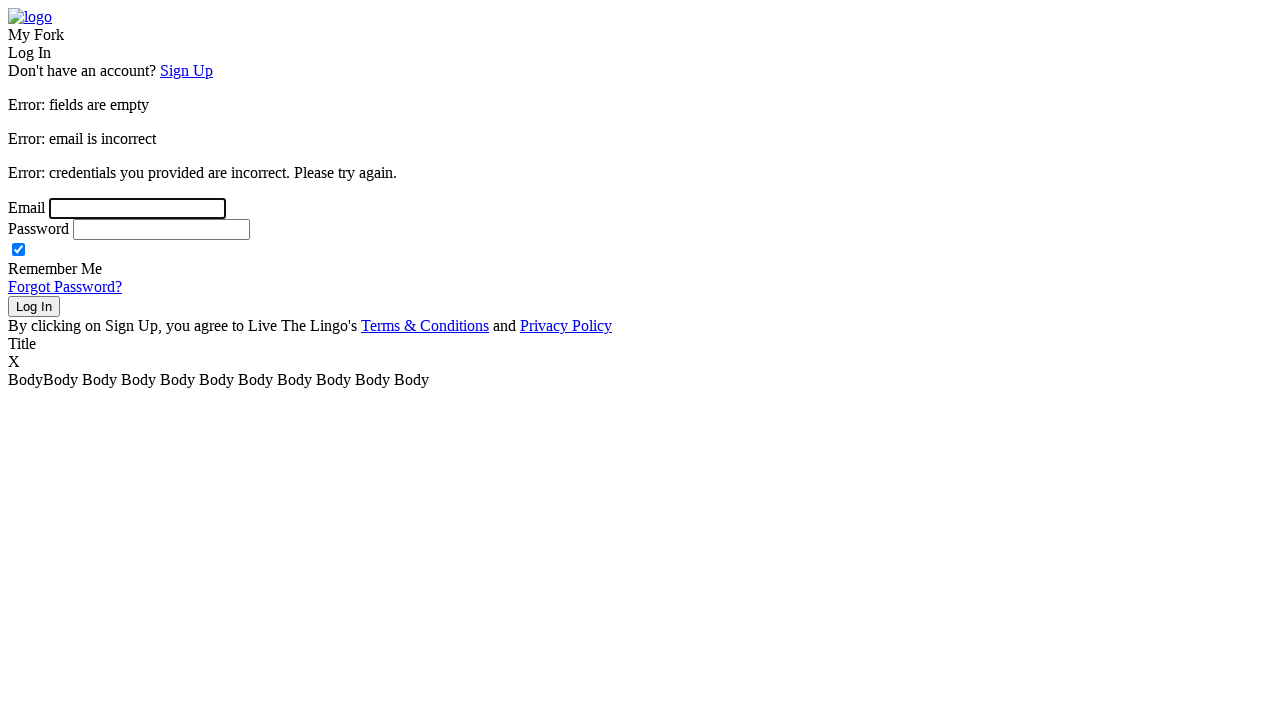

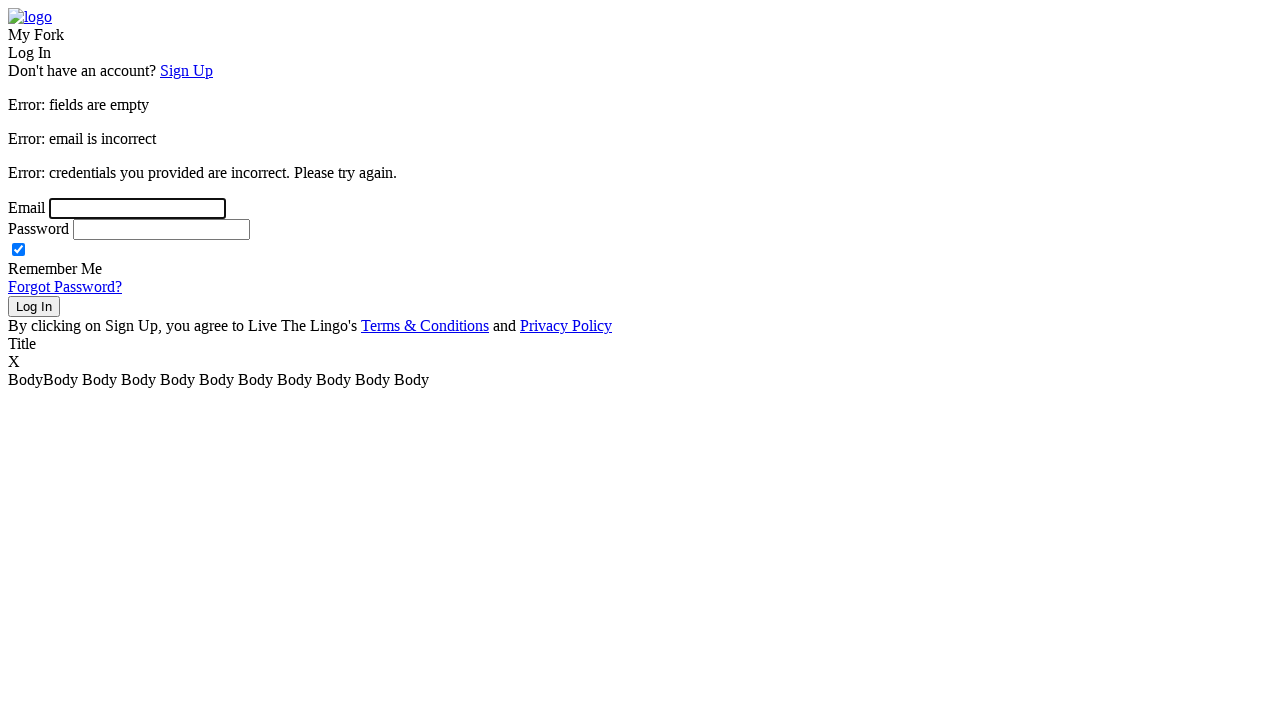